Tests e-commerce flow by navigating to an ebook product, adding it to cart, and initiating checkout with debit card payment option

Starting URL: https://shopdemo.e-junkie.com/

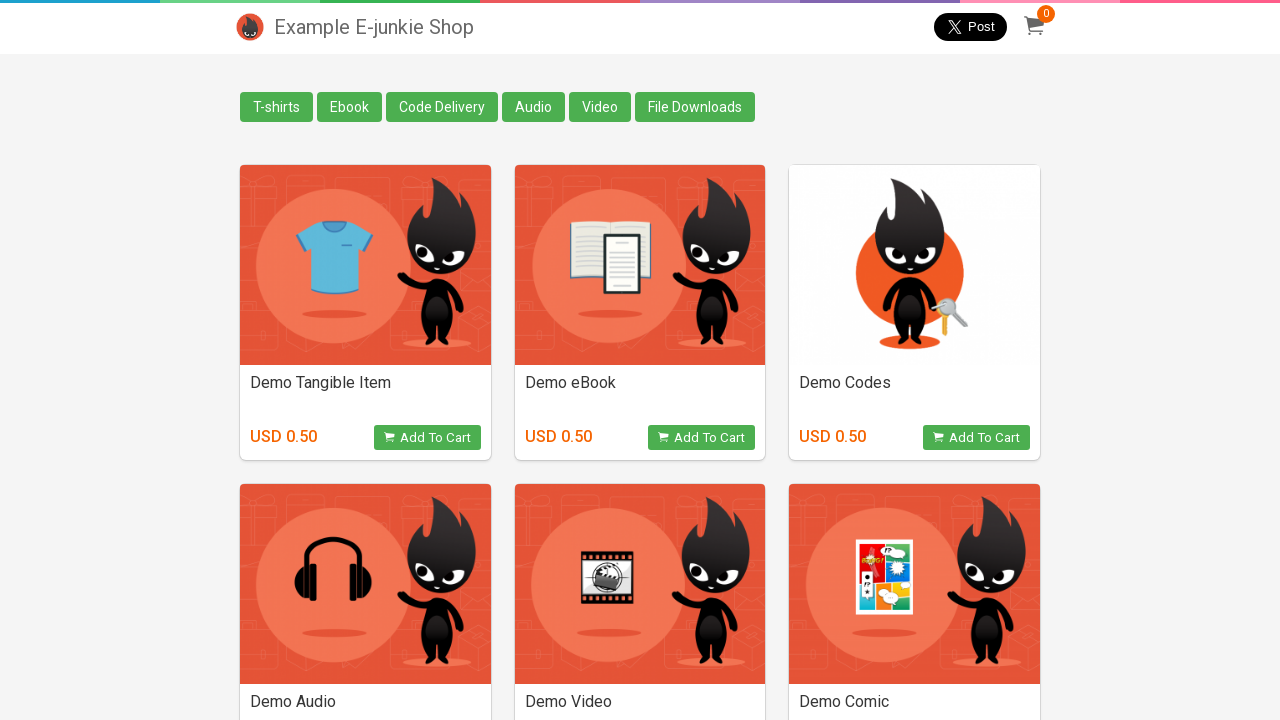

Clicked on the second ebook product link at (350, 107) on (//div[@class='column all_tag']/a)[2]
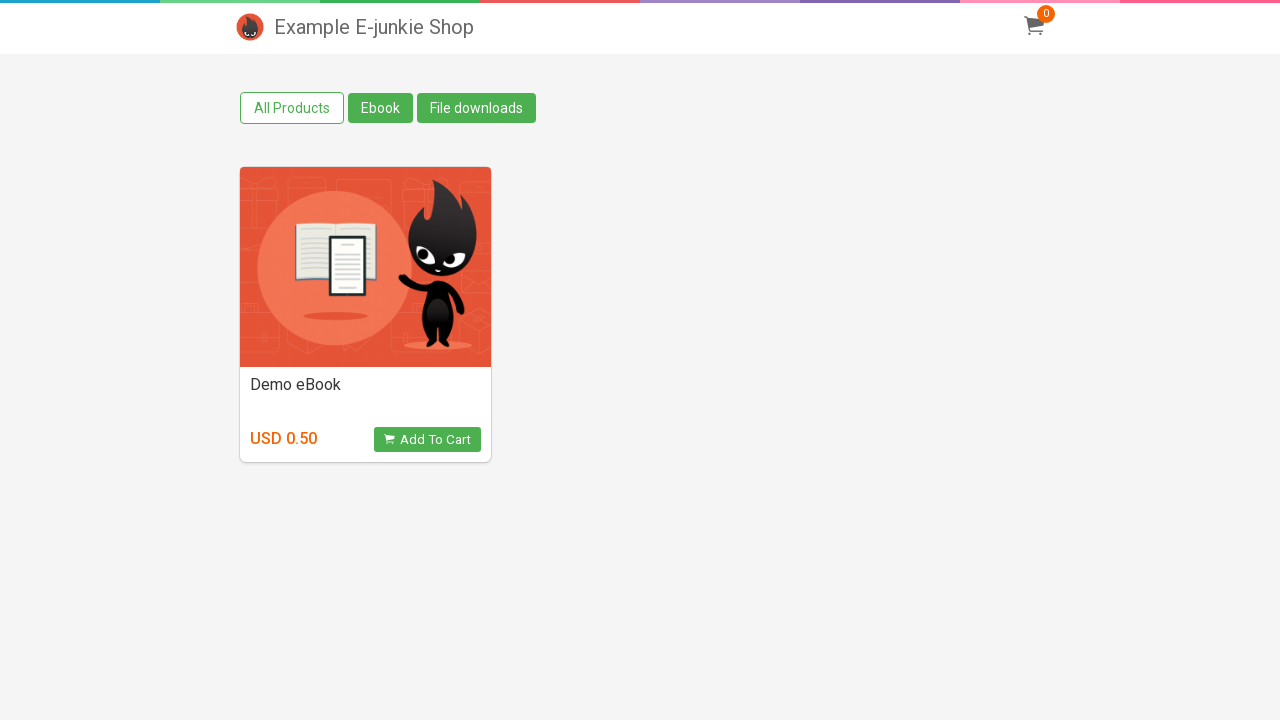

Clicked add to cart button at (427, 440) on xpath=//div[@class='basicDetails']/button
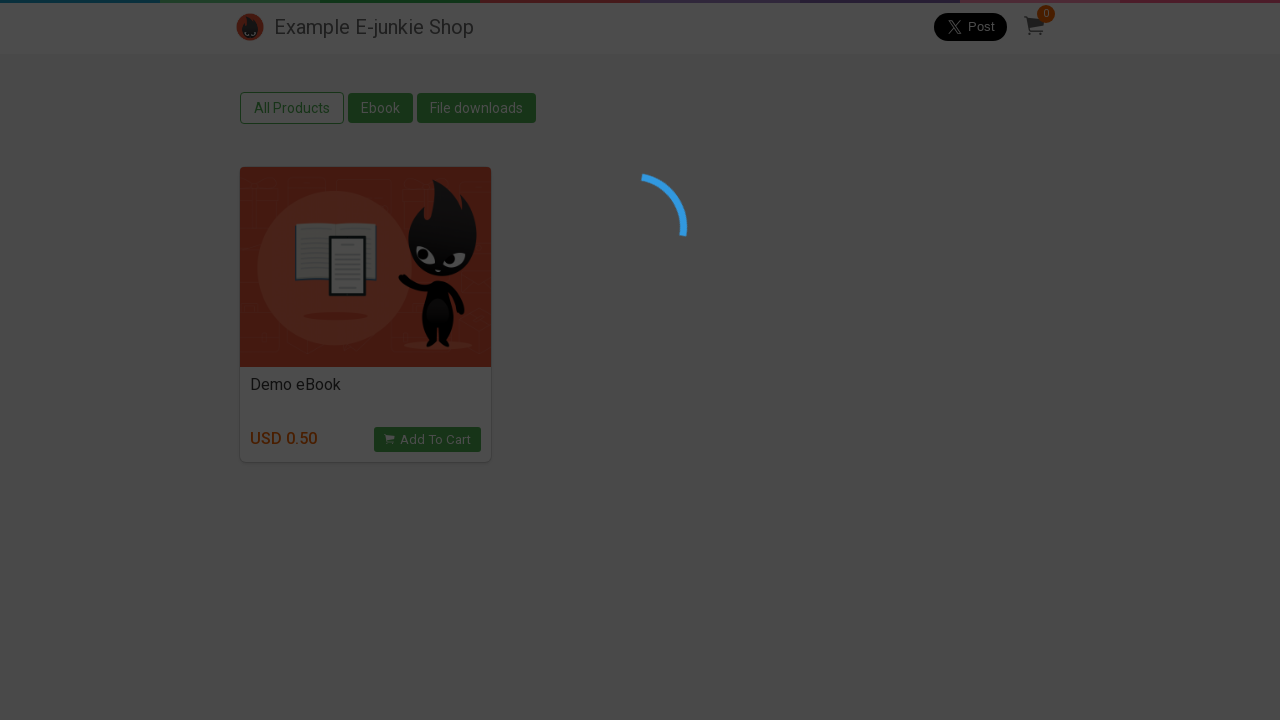

Checkout iframe loaded
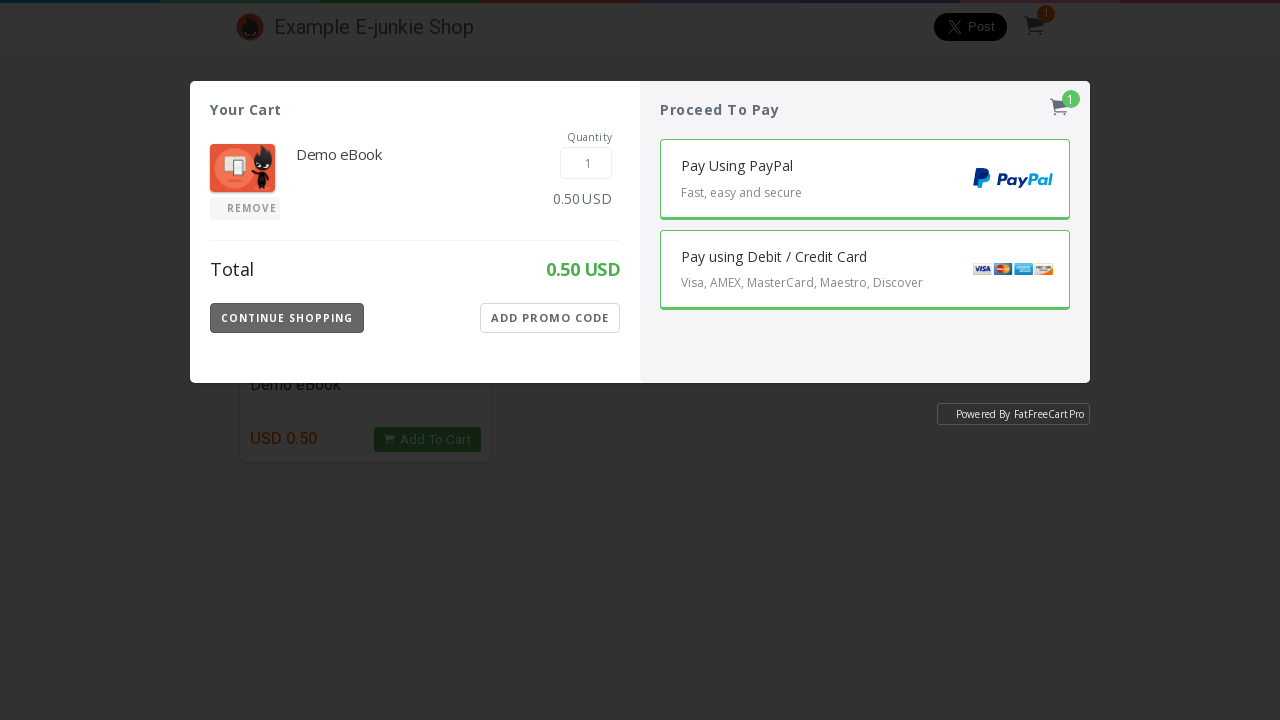

Located and switched to checkout iframe
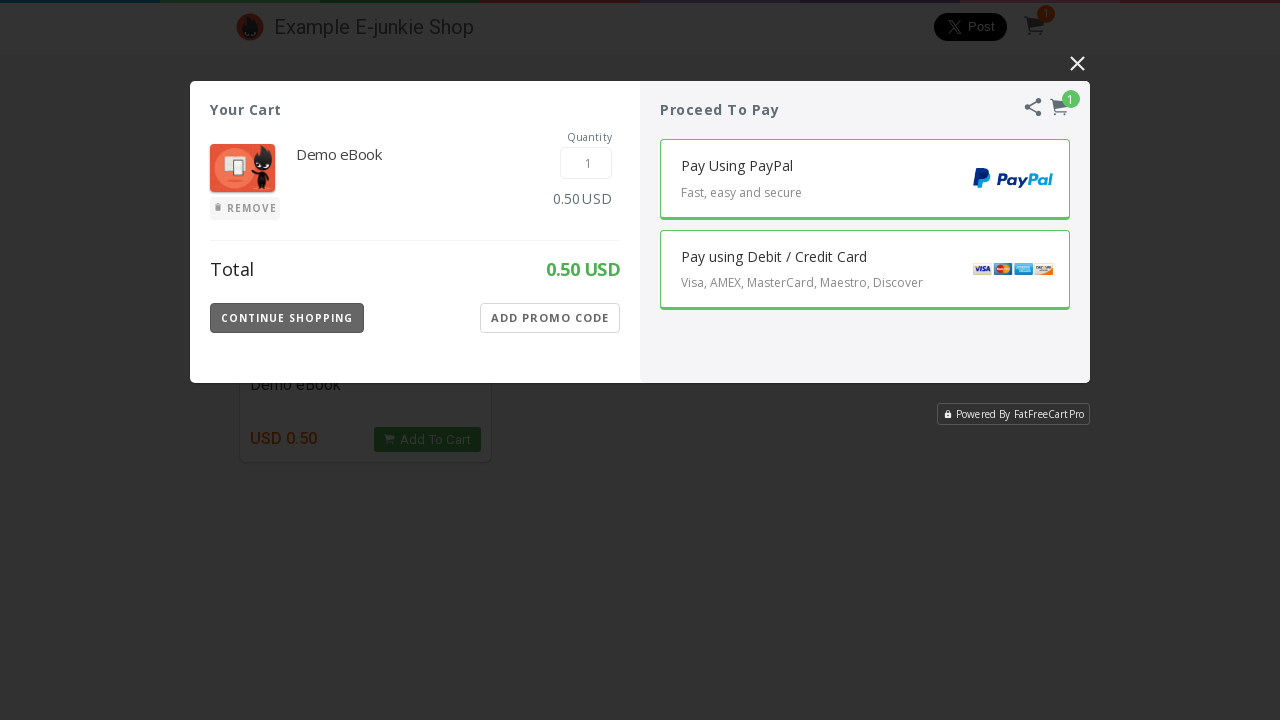

Clicked on debit/credit card payment option at (865, 270) on [class='EJIframeV3 EJOverlayV3'] >> internal:control=enter-frame >> button[class
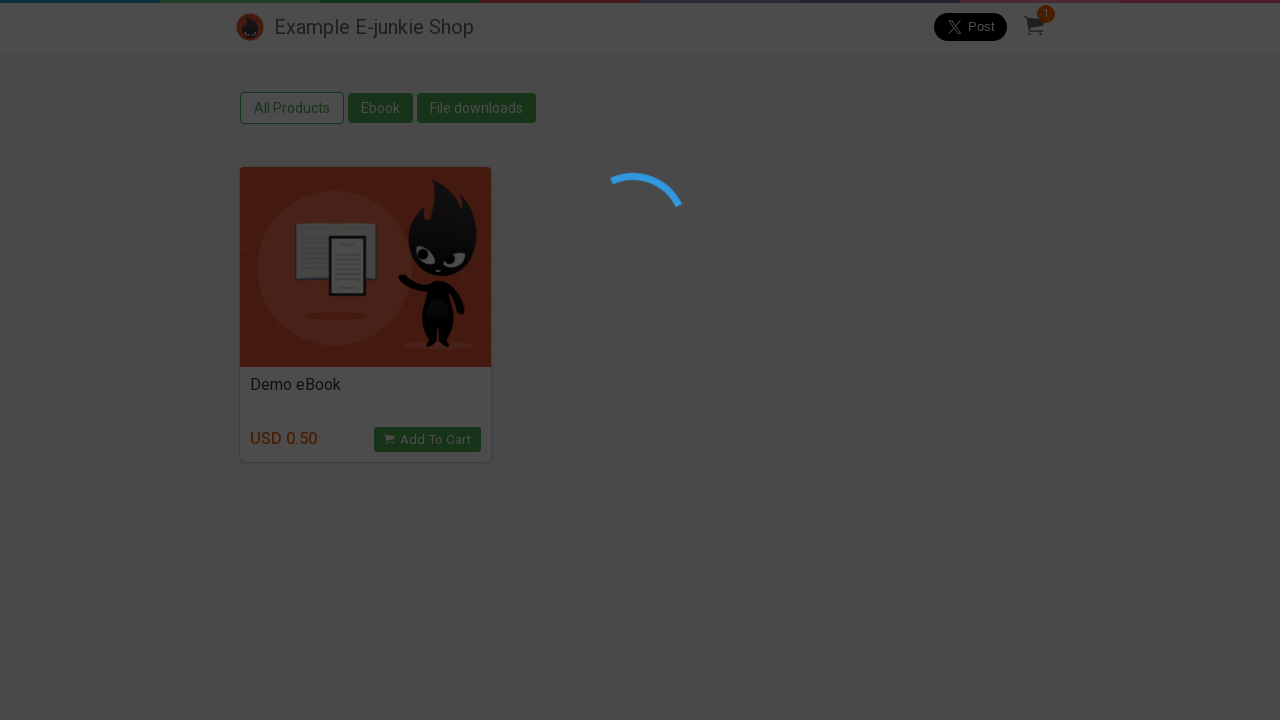

Payment form loaded and ready
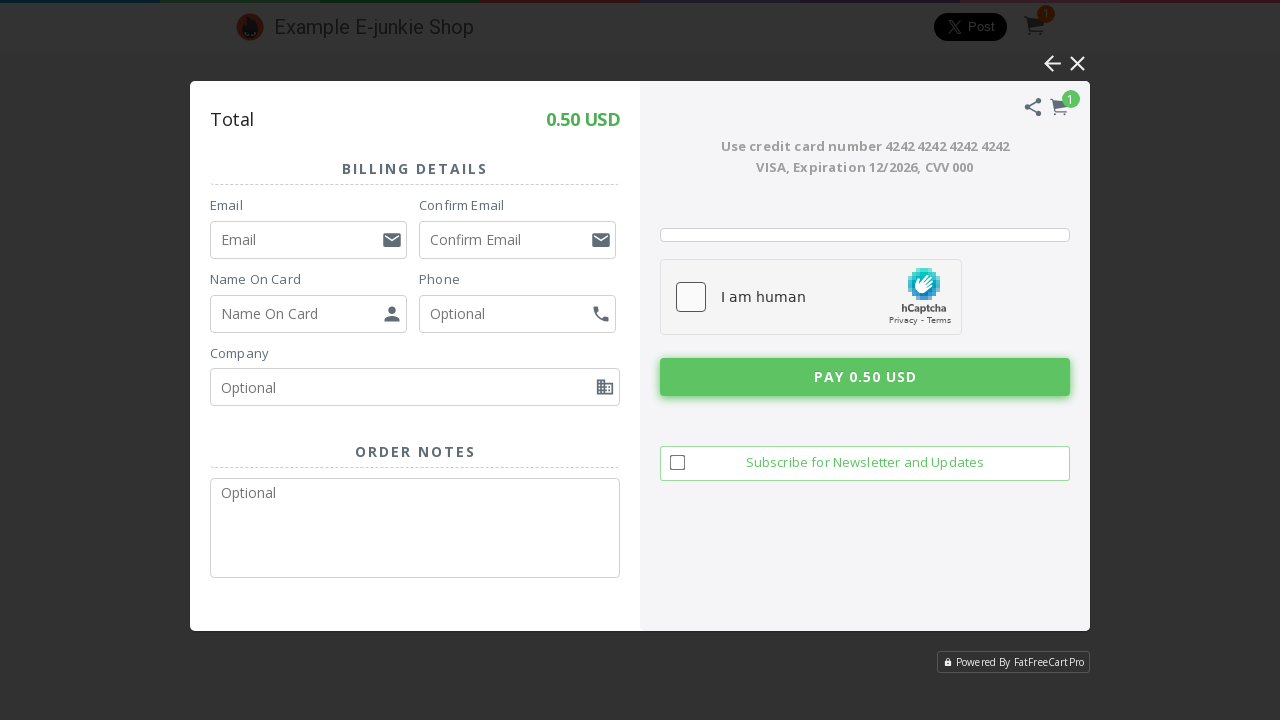

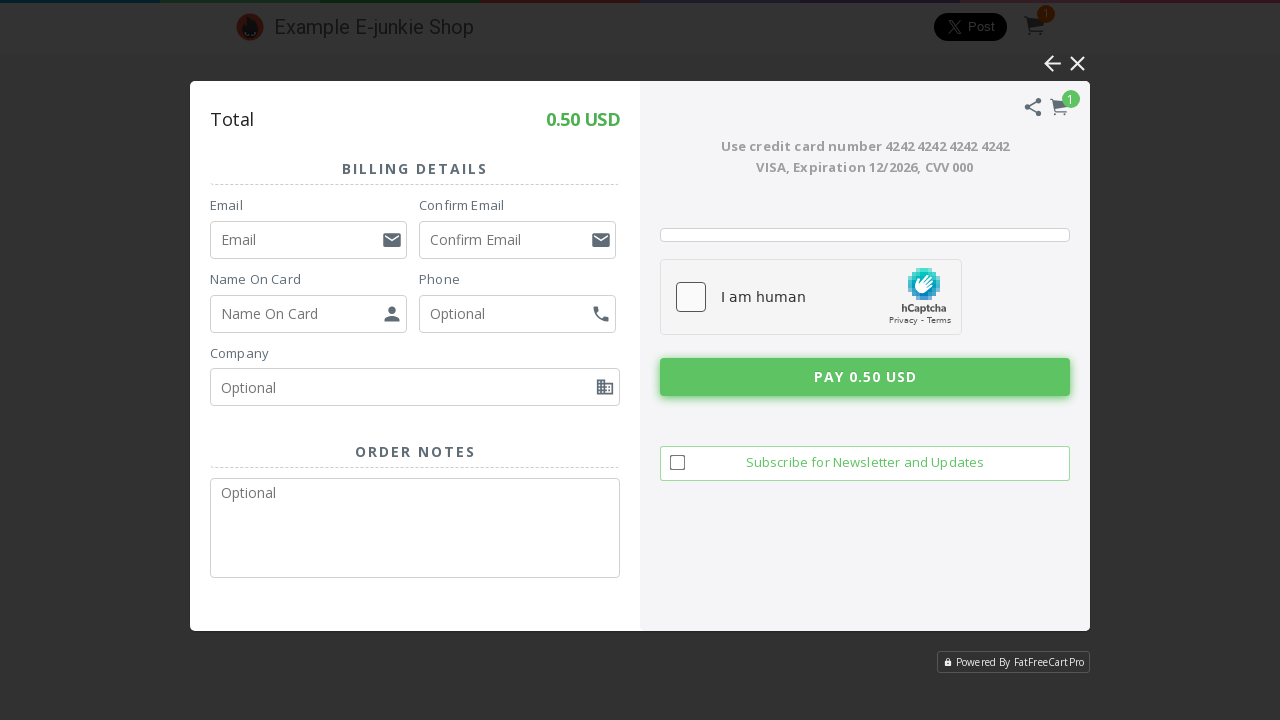